Tests various types of alerts including simple alert, confirmation alert, prompt alert, and sweet alert by interacting with different alert dialogs

Starting URL: https://www.leafground.com/alert.xhtml

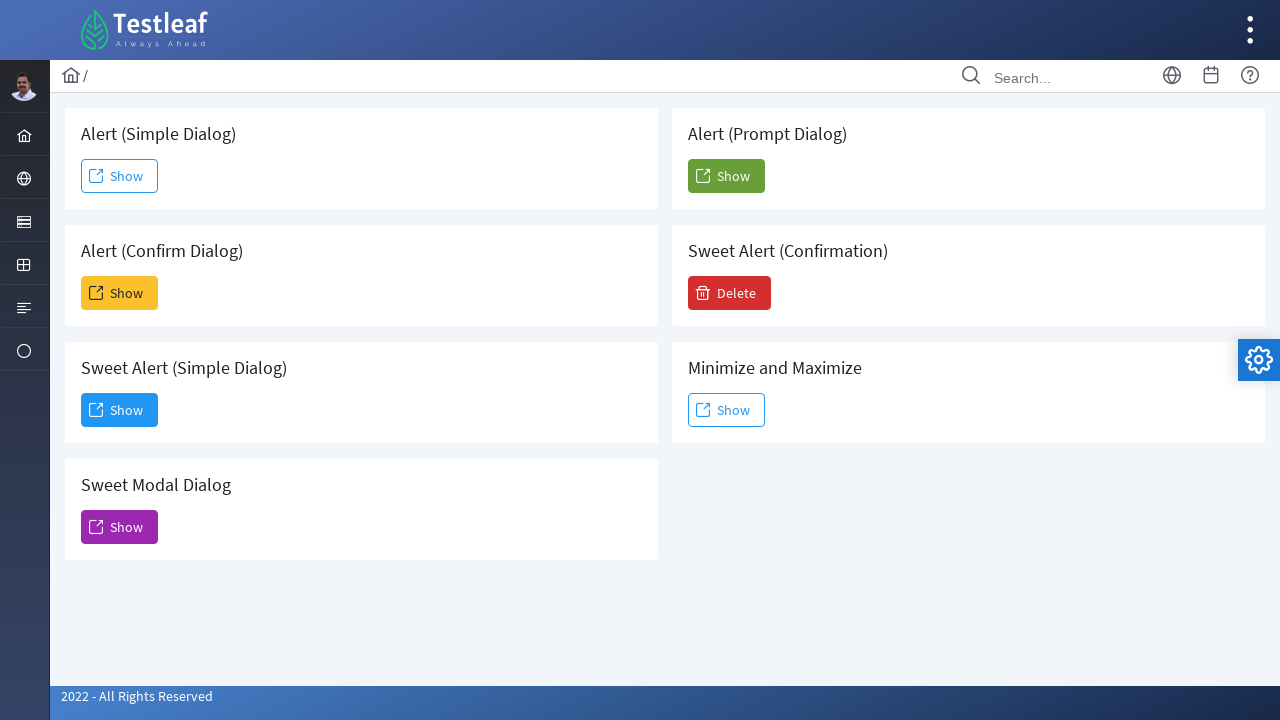

Clicked 'Show' button to display simple alert at (120, 176) on (//span[text()='Show'])[1]
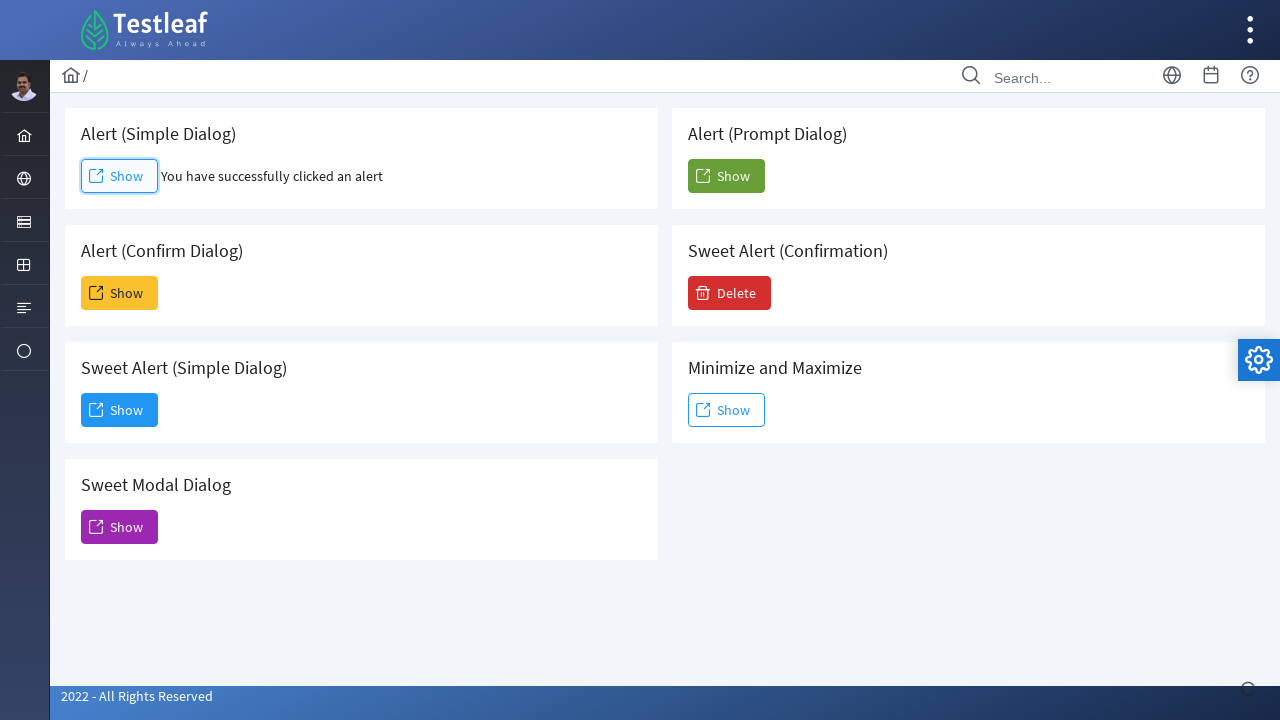

Set up dialog handler to accept simple alert
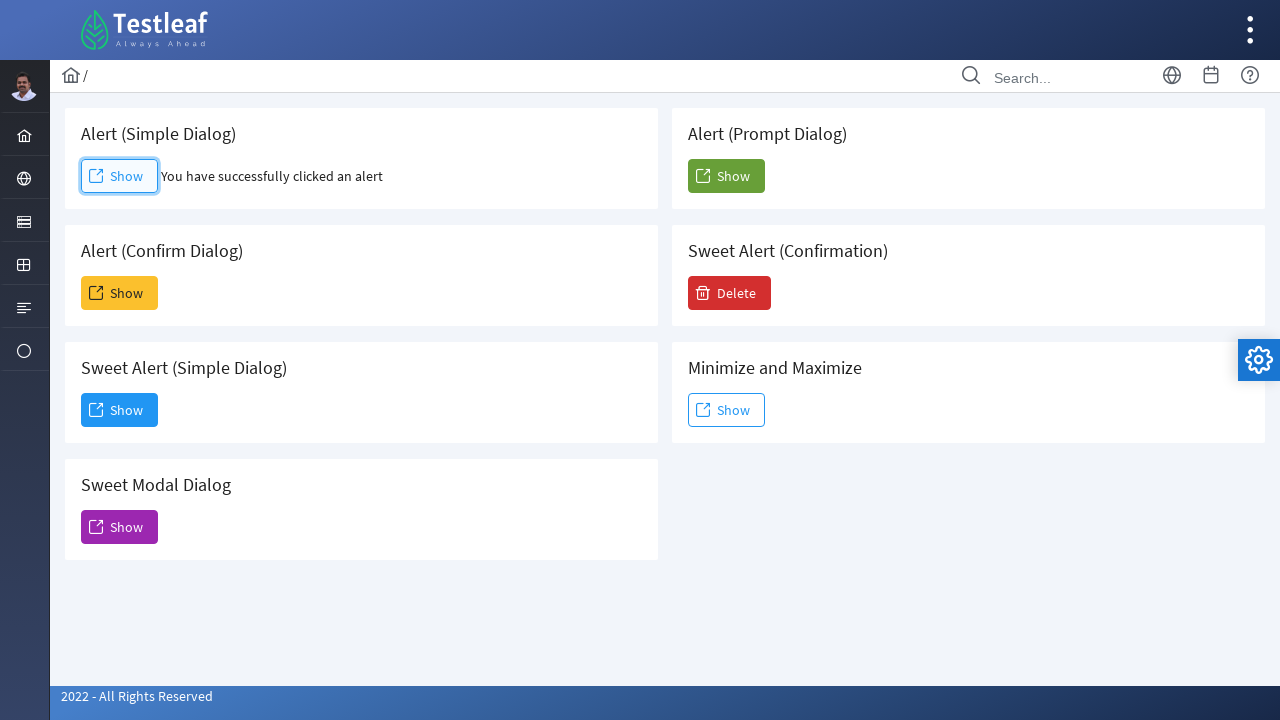

Retrieved simple alert result text
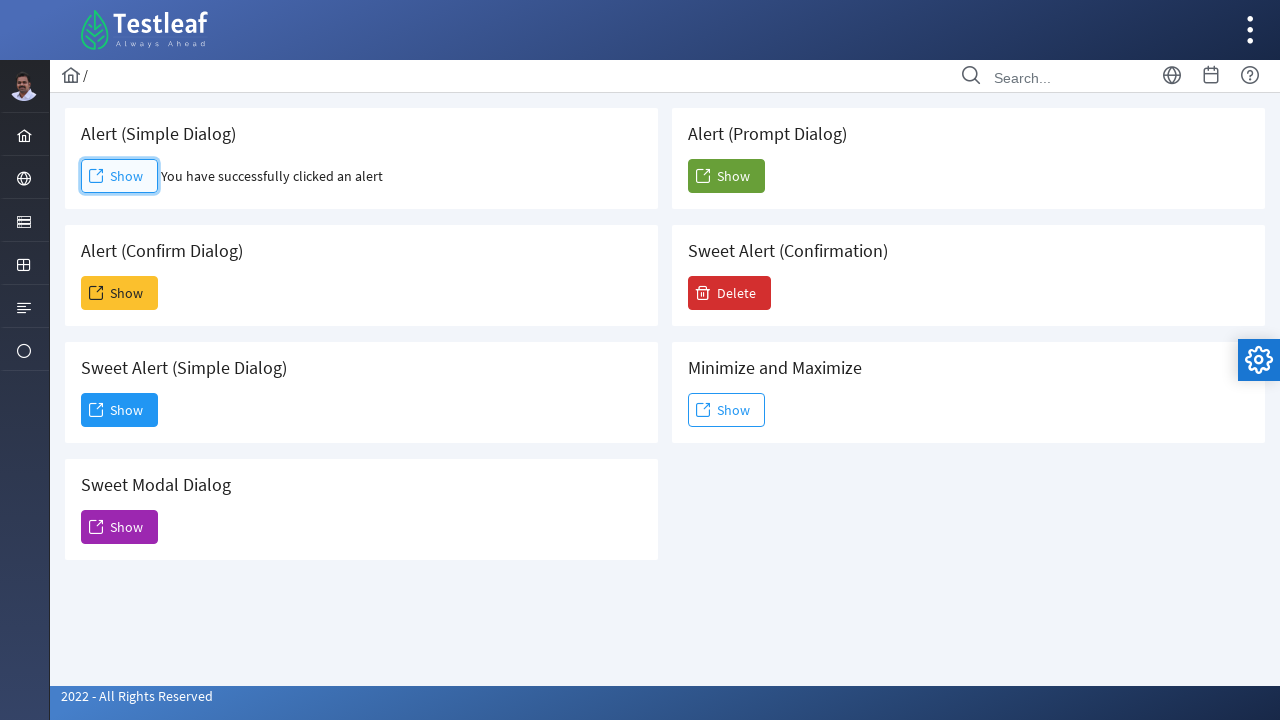

Clicked 'Show' button to display confirmation alert at (120, 293) on (//span[text()='Show'])[2]
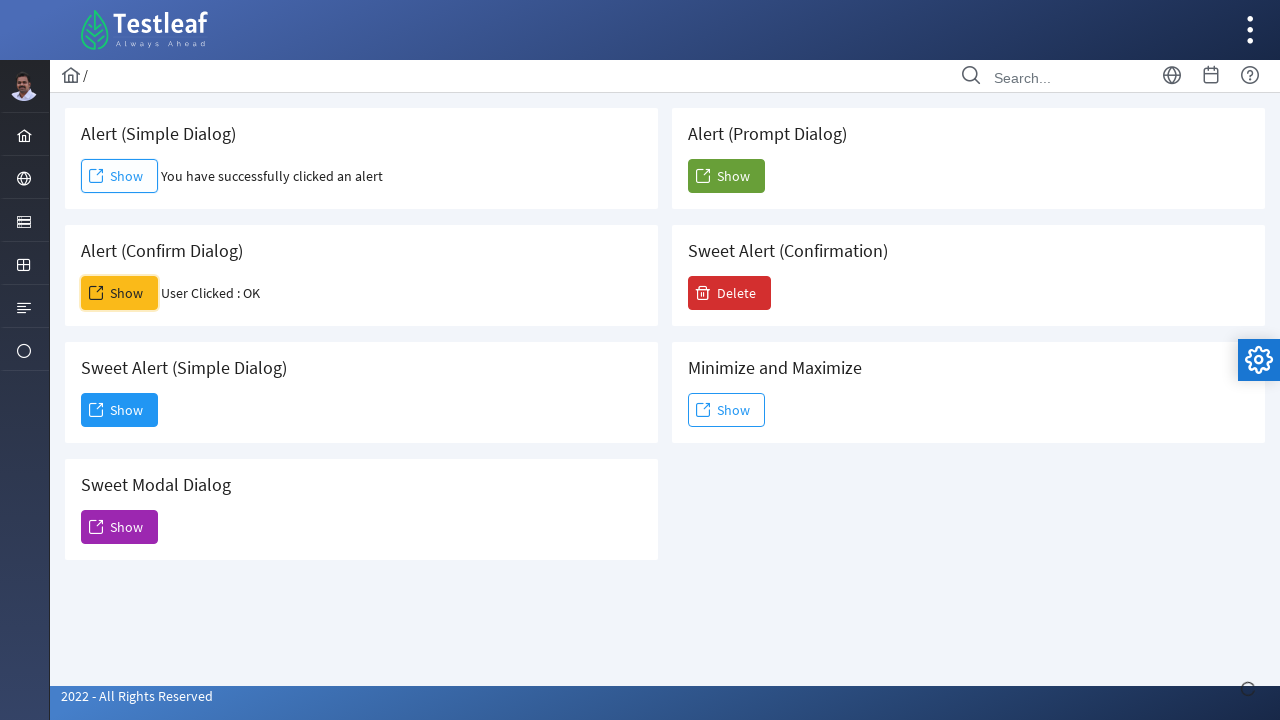

Set up dialog handler to dismiss confirmation alert
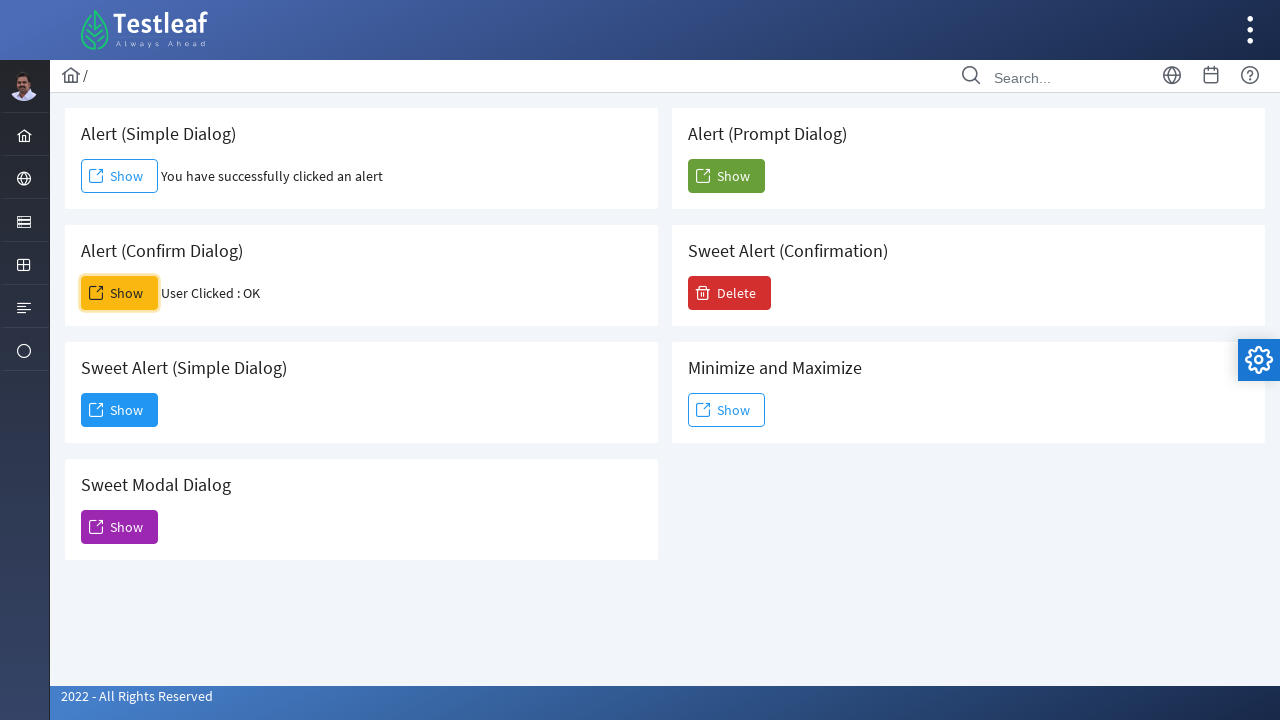

Clicked 'Show' button to display prompt alert at (726, 176) on (//span[text()='Show'])[5]
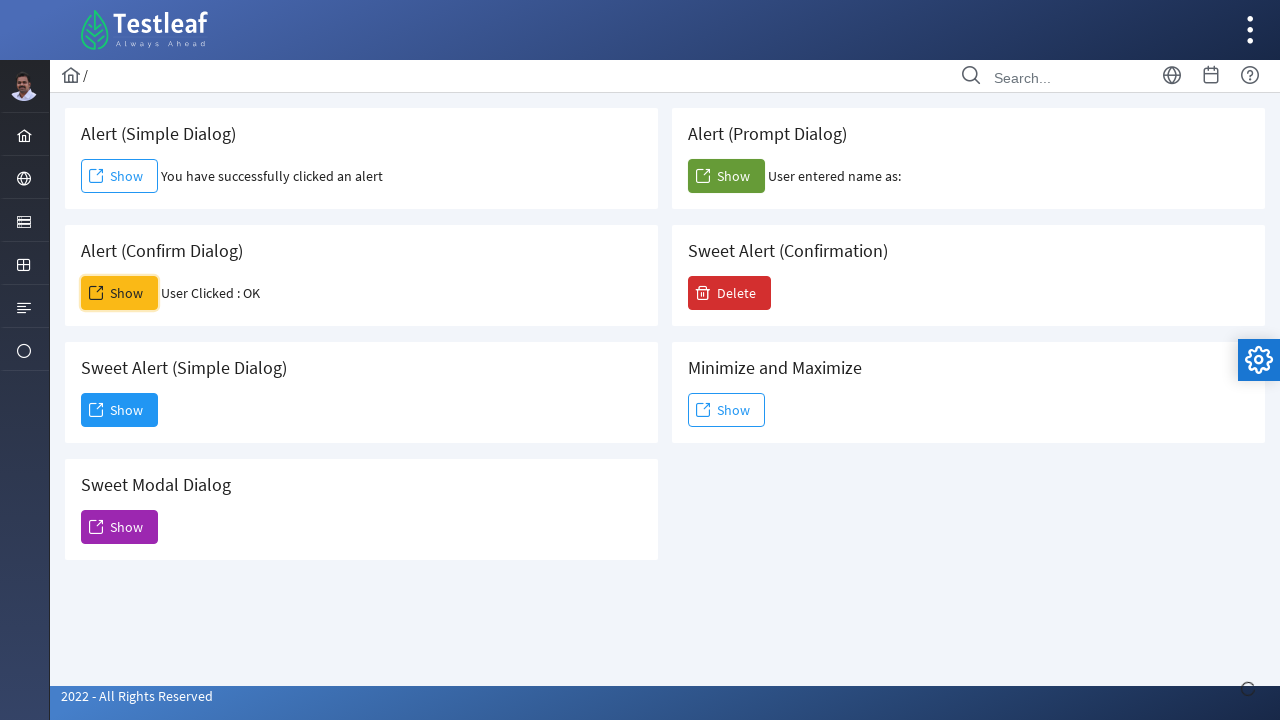

Set up dialog handler to accept prompt alert with text 'saranya'
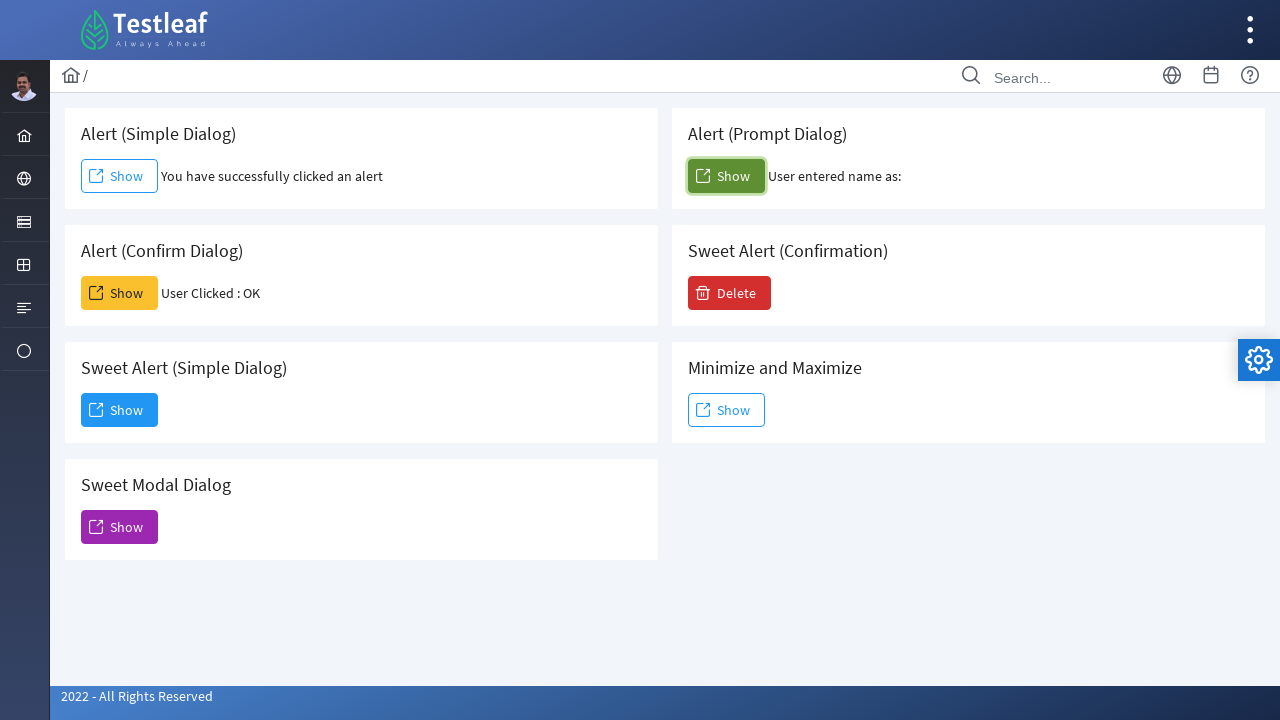

Clicked 'Show' button to display sweet alert at (120, 410) on (//span[text()='Show'])[3]
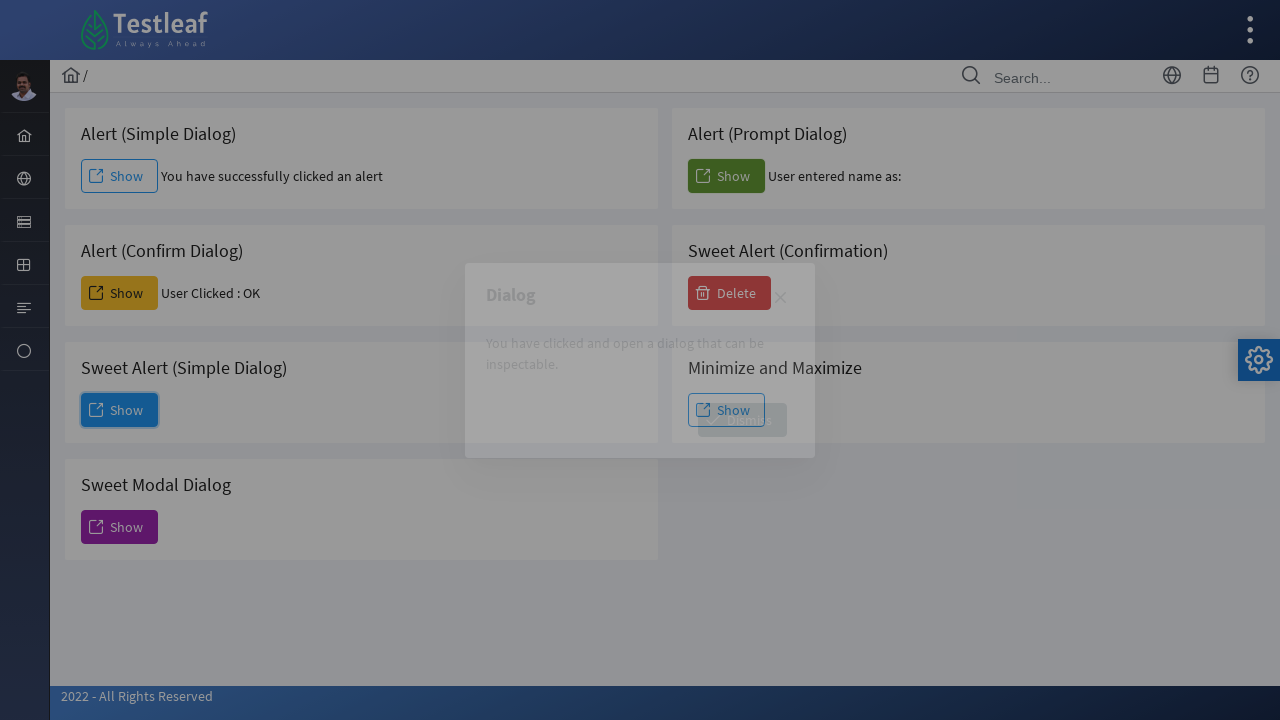

Clicked 'Dismiss' button on sweet alert at (742, 420) on xpath=//span[text()='Dismiss']
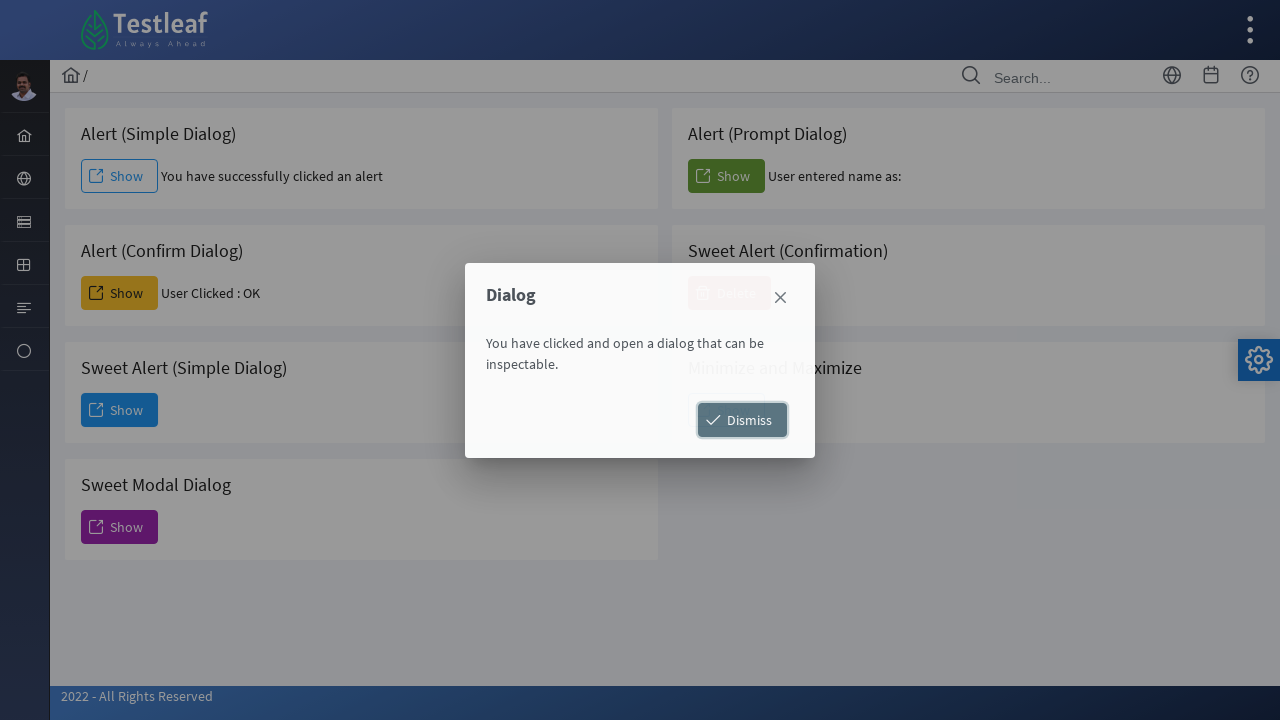

Clicked 'Delete' button at (730, 293) on xpath=//span[text()='Delete']
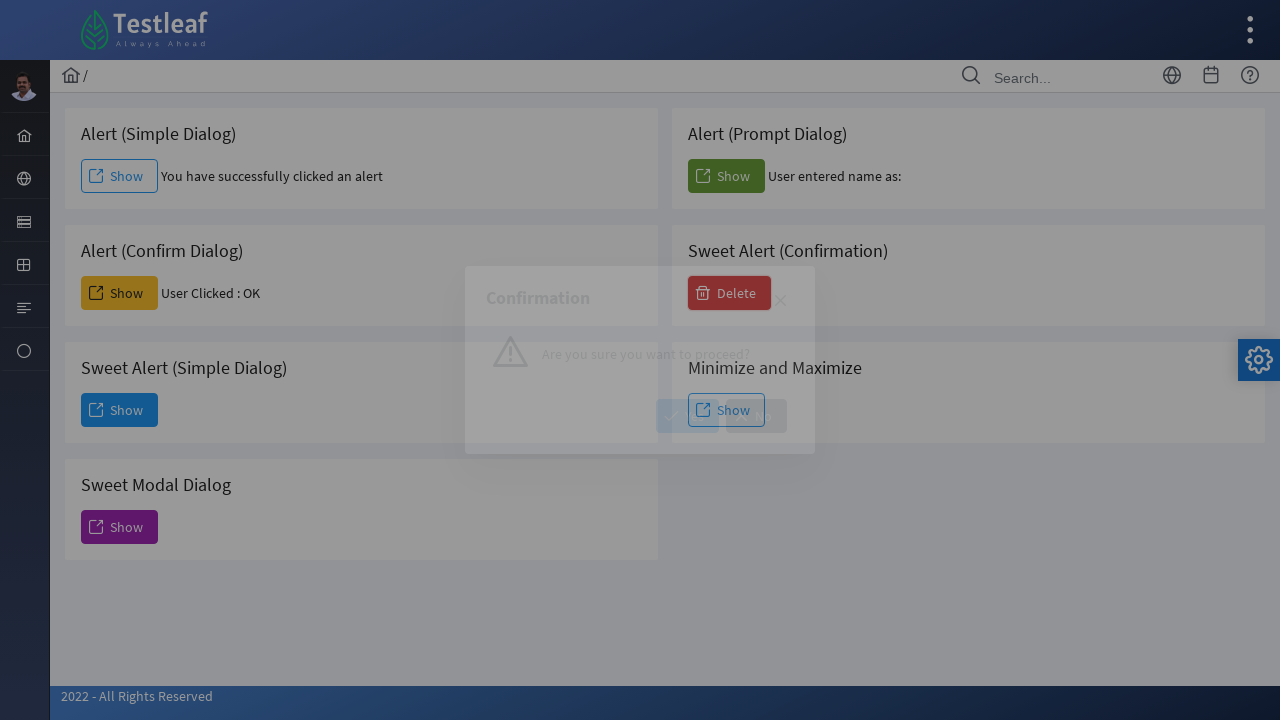

Clicked 'No' button at (756, 416) on xpath=//span[text()='No']
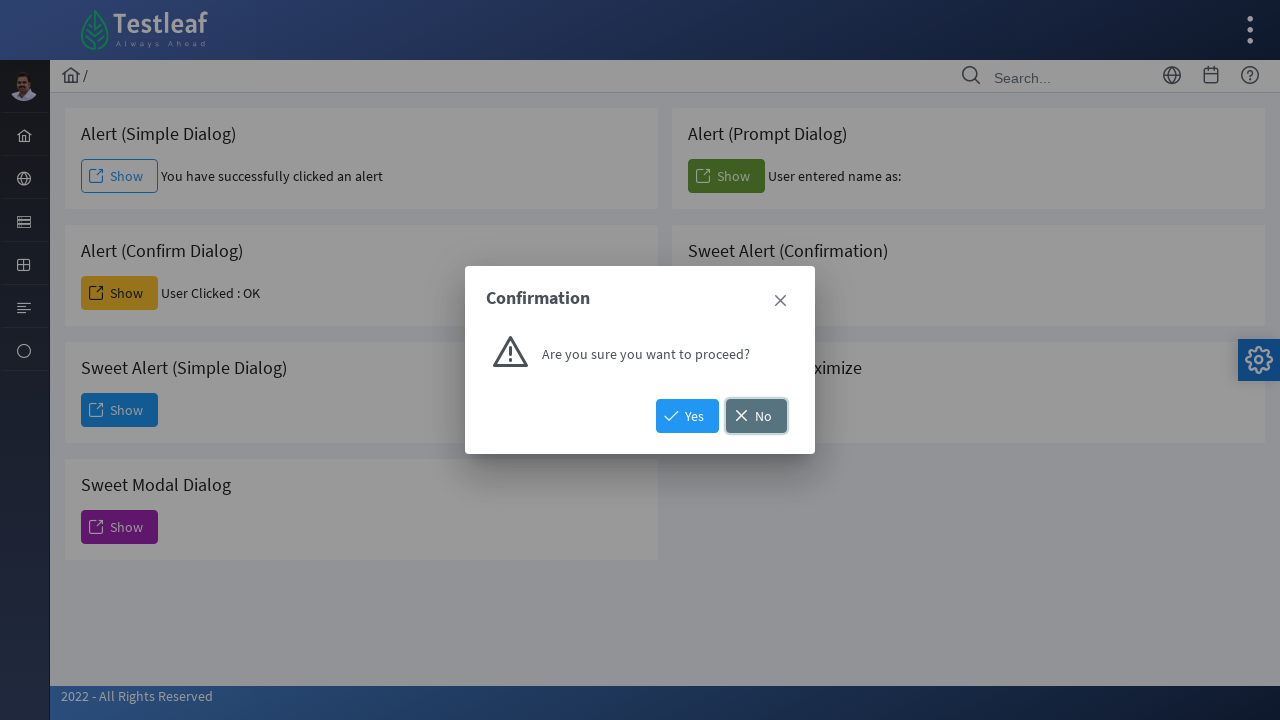

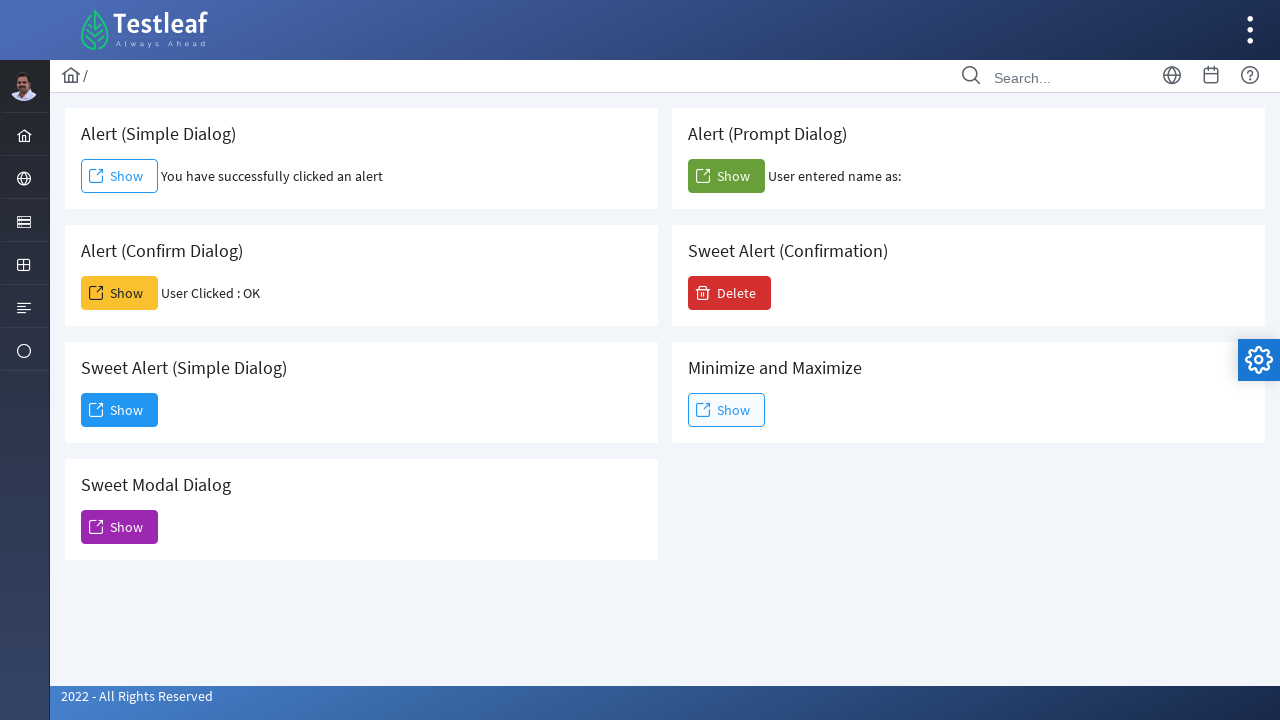